Tests a countdown timer by waiting until it reaches "00"

Starting URL: https://automationfc.github.io/fluent-wait/

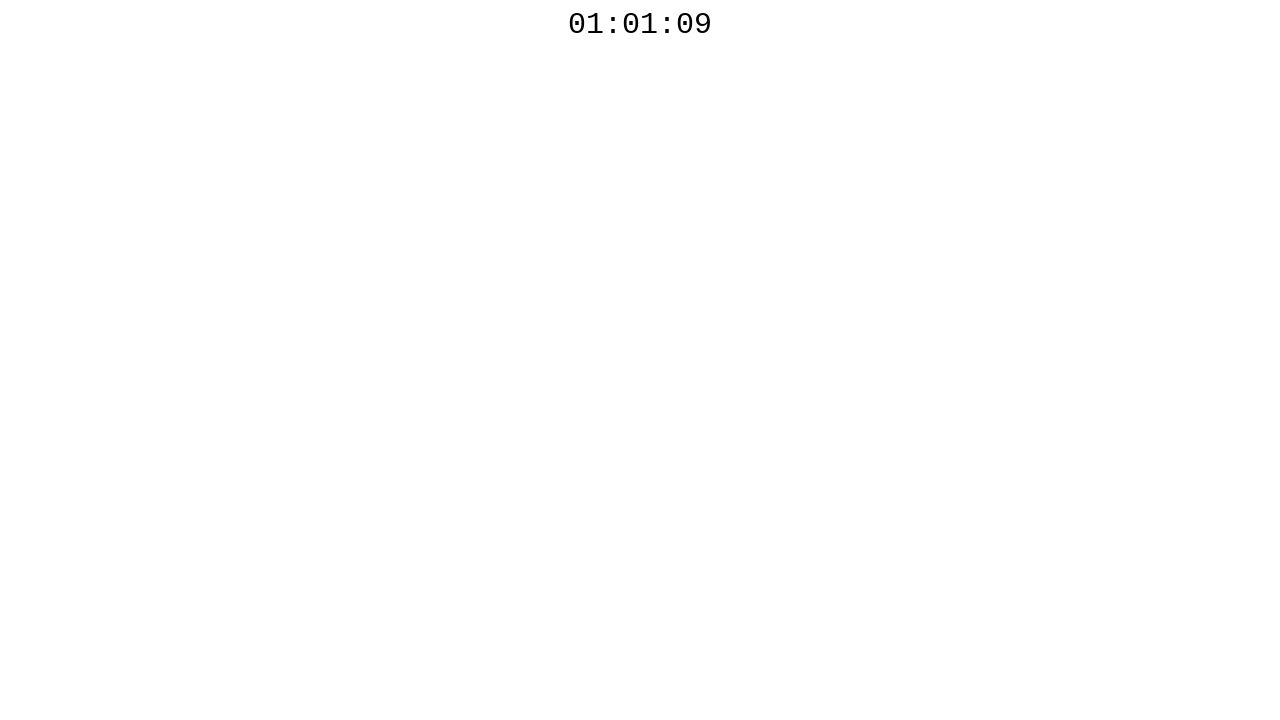

Located countdown timer element
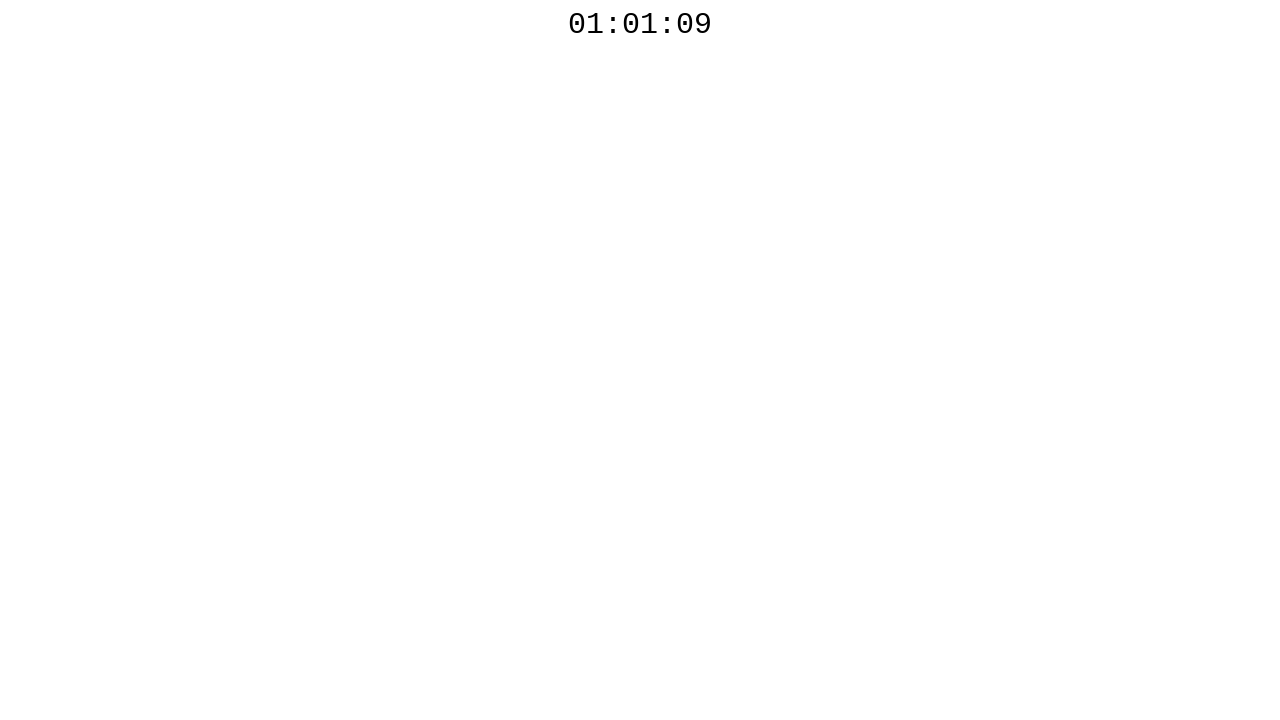

Read countdown text: 01:01:09
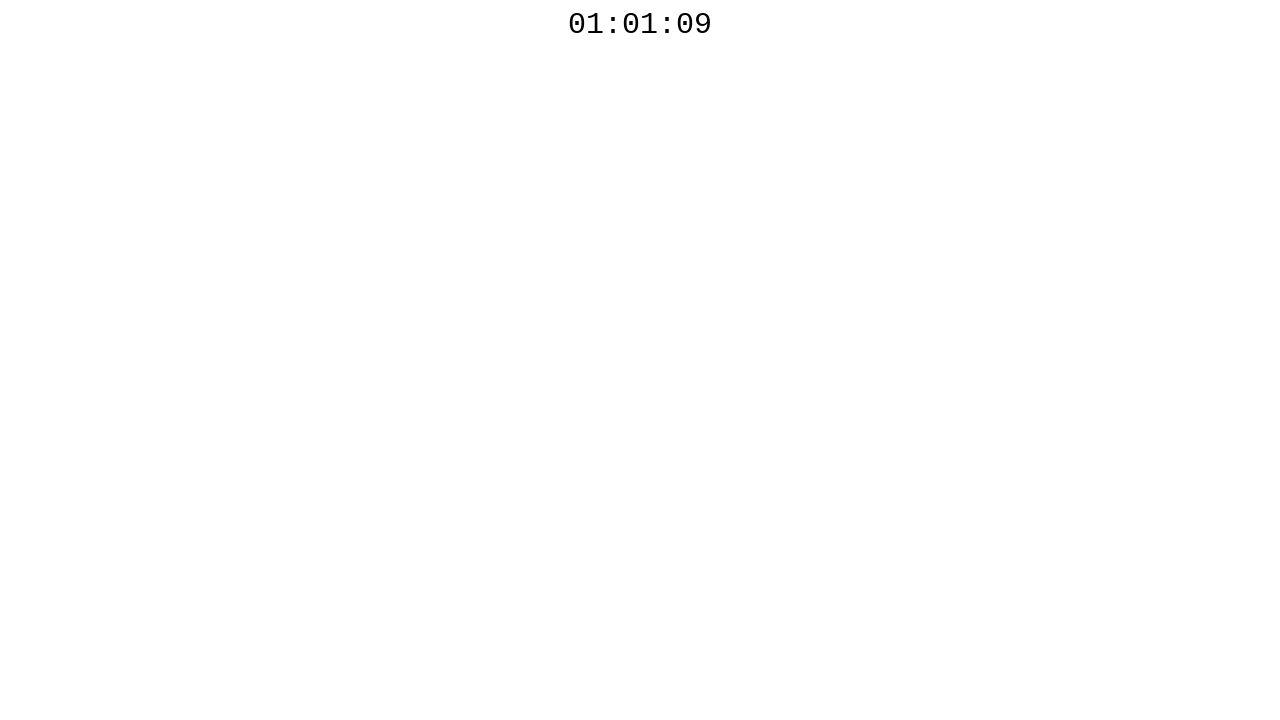

Waited 1 second before next countdown check
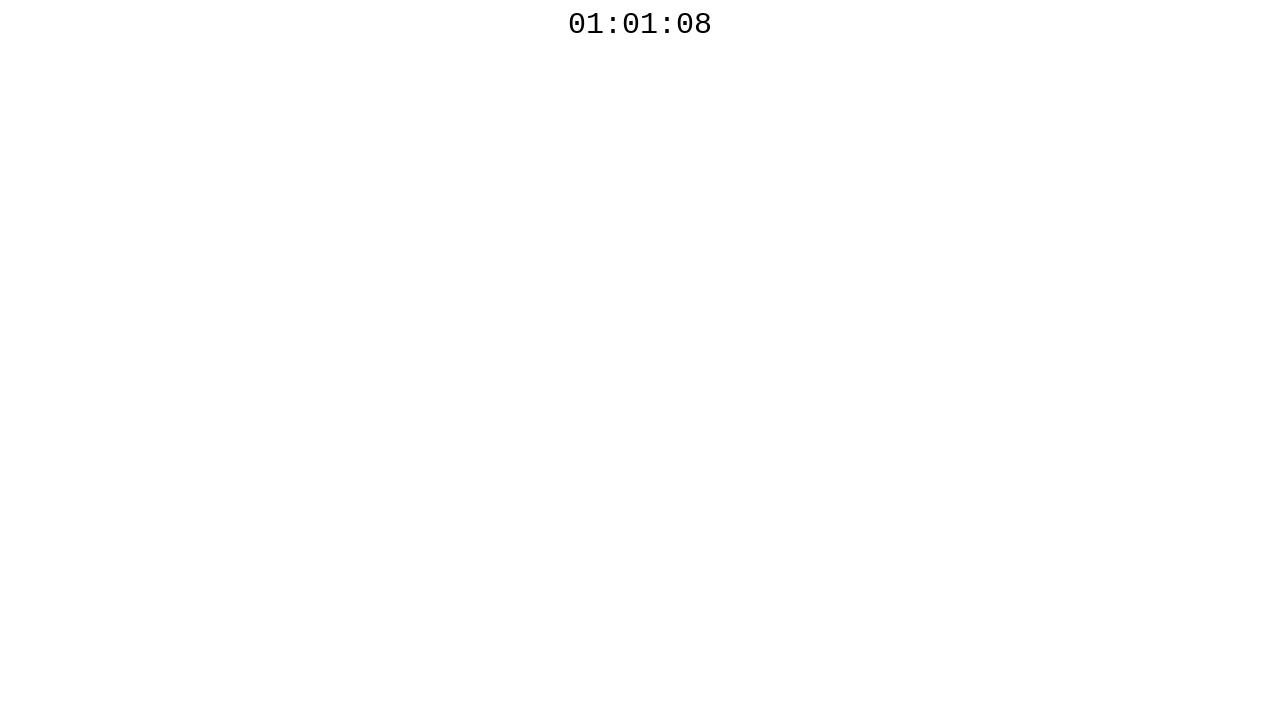

Read countdown text: 01:01:08
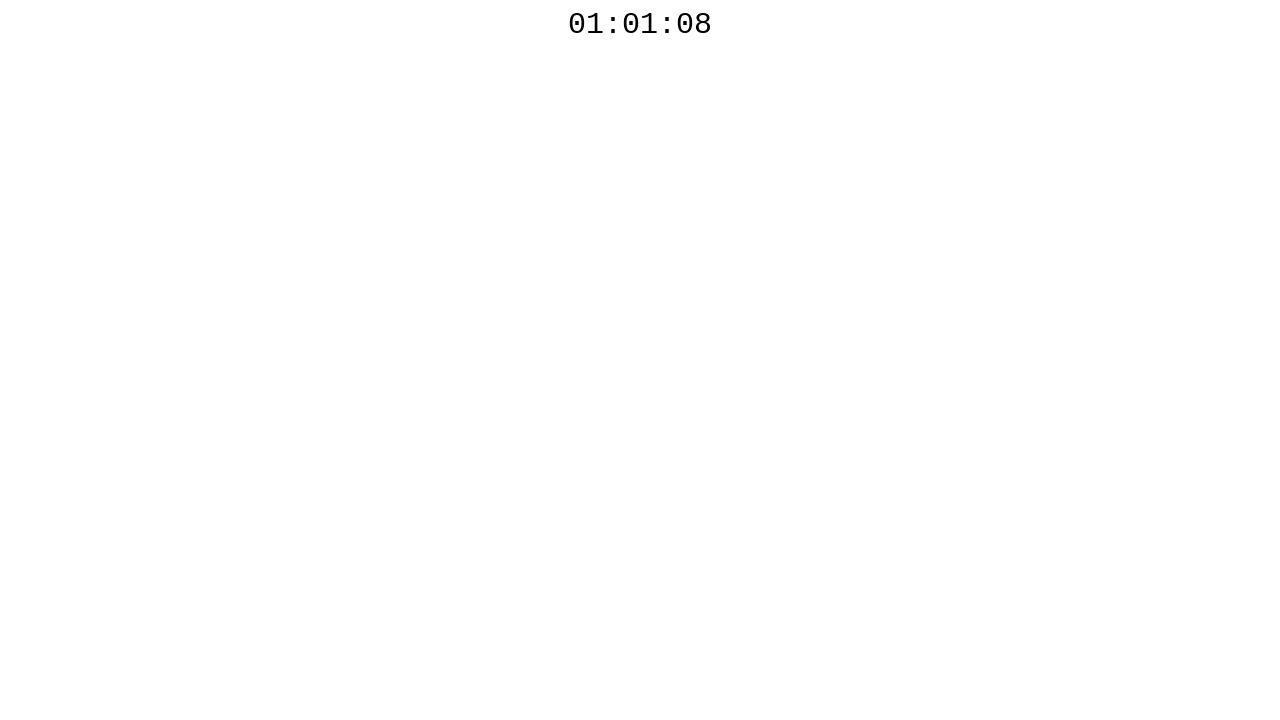

Waited 1 second before next countdown check
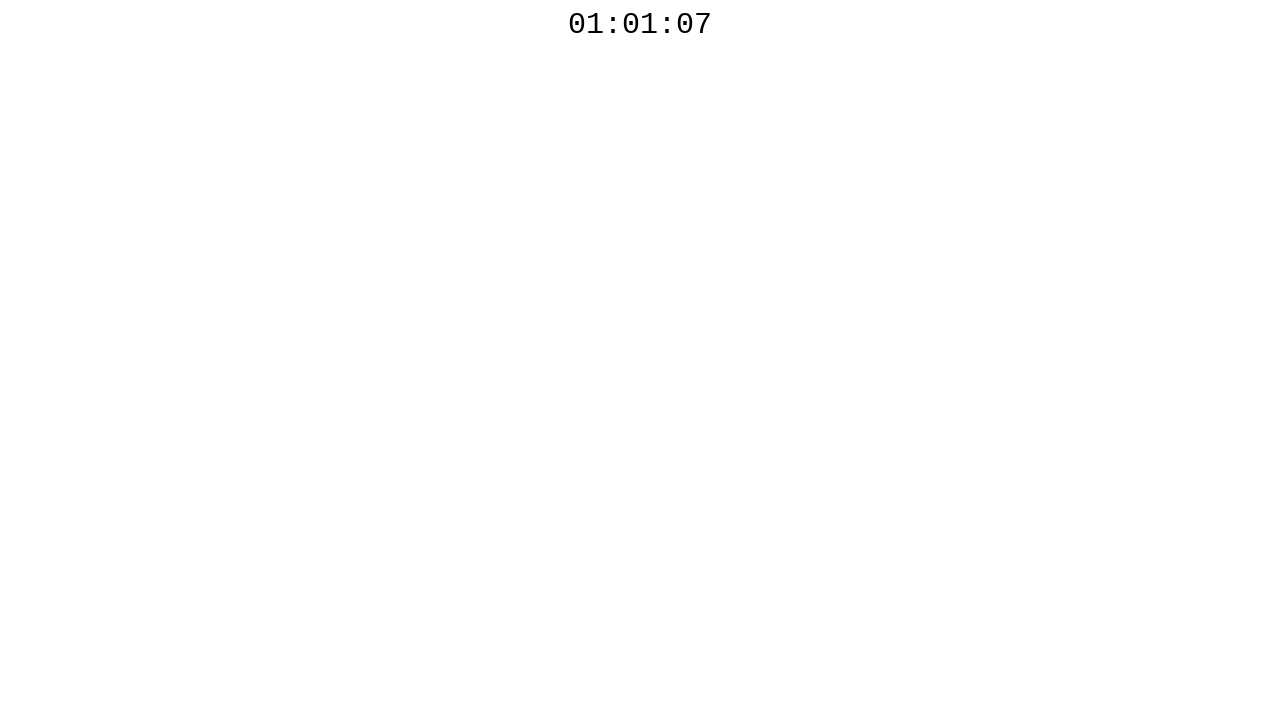

Read countdown text: 01:01:07
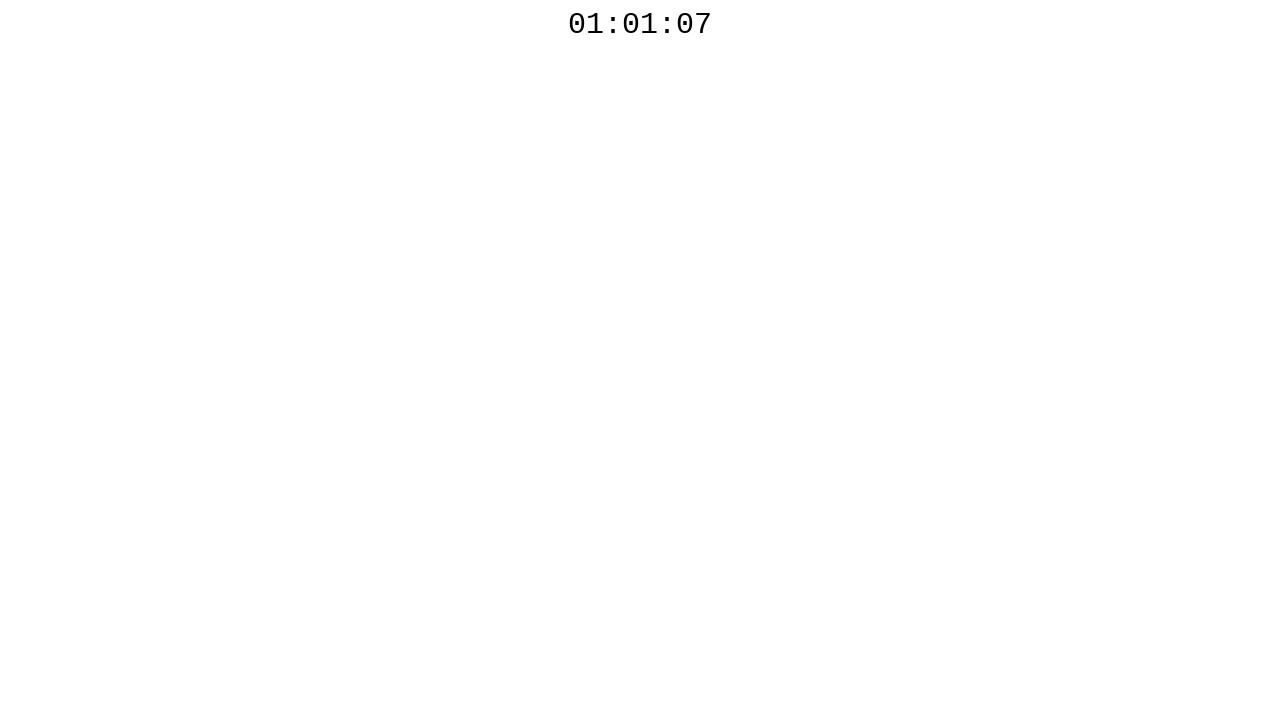

Waited 1 second before next countdown check
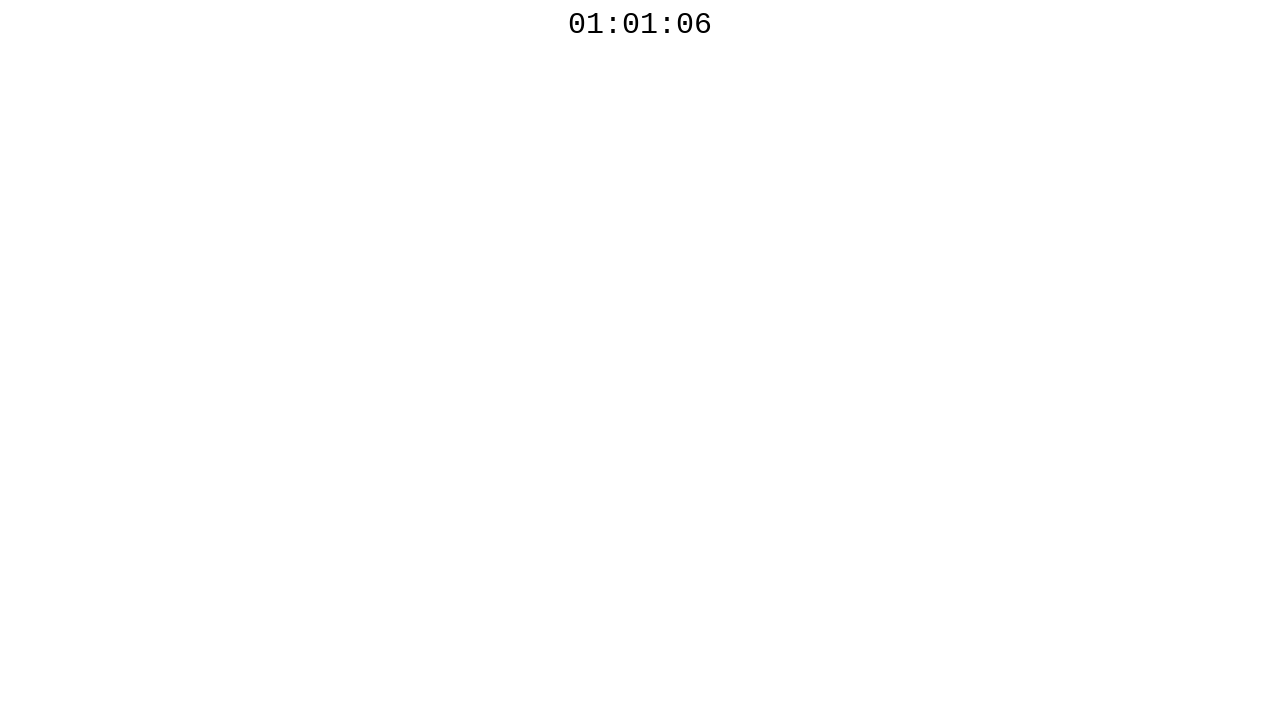

Read countdown text: 01:01:06
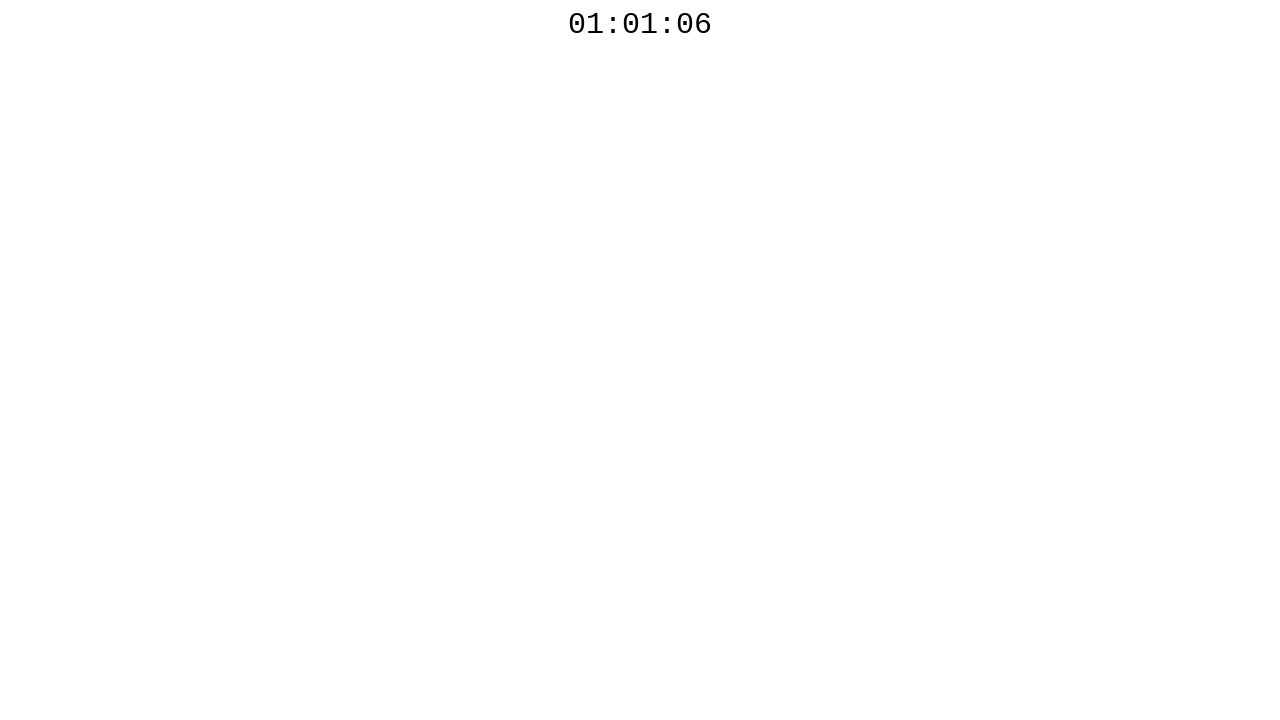

Waited 1 second before next countdown check
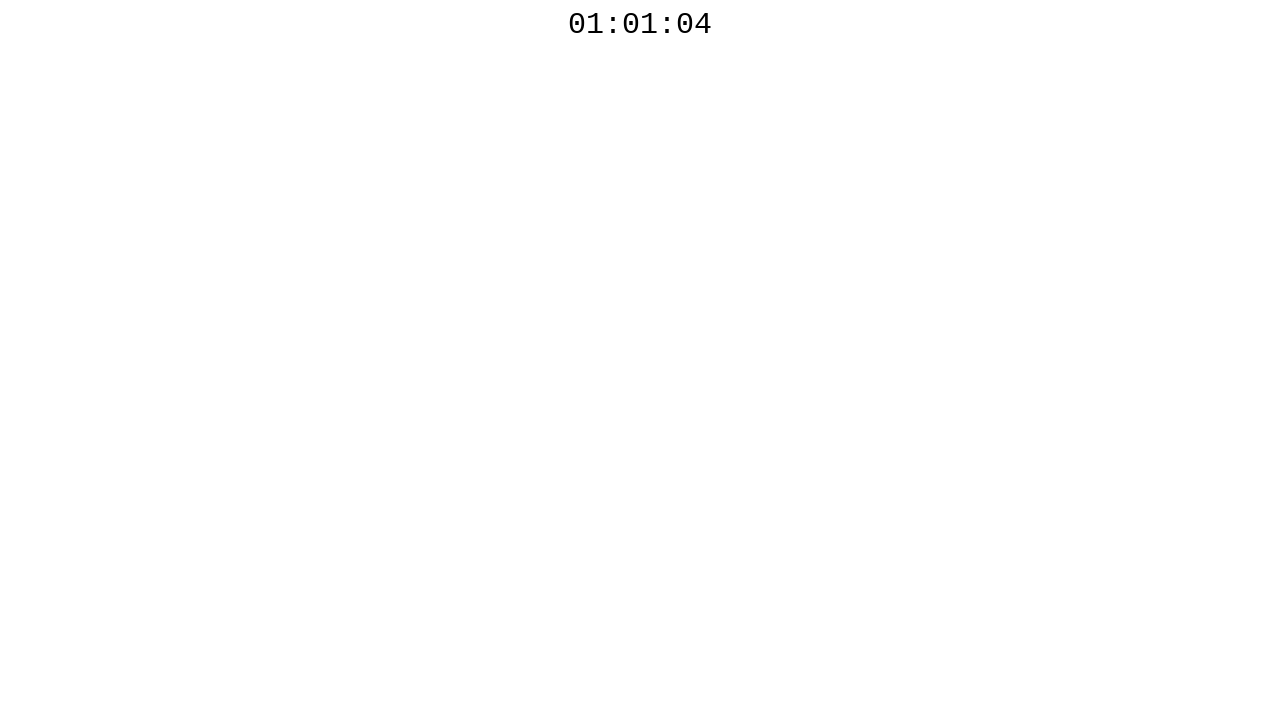

Read countdown text: 01:01:04
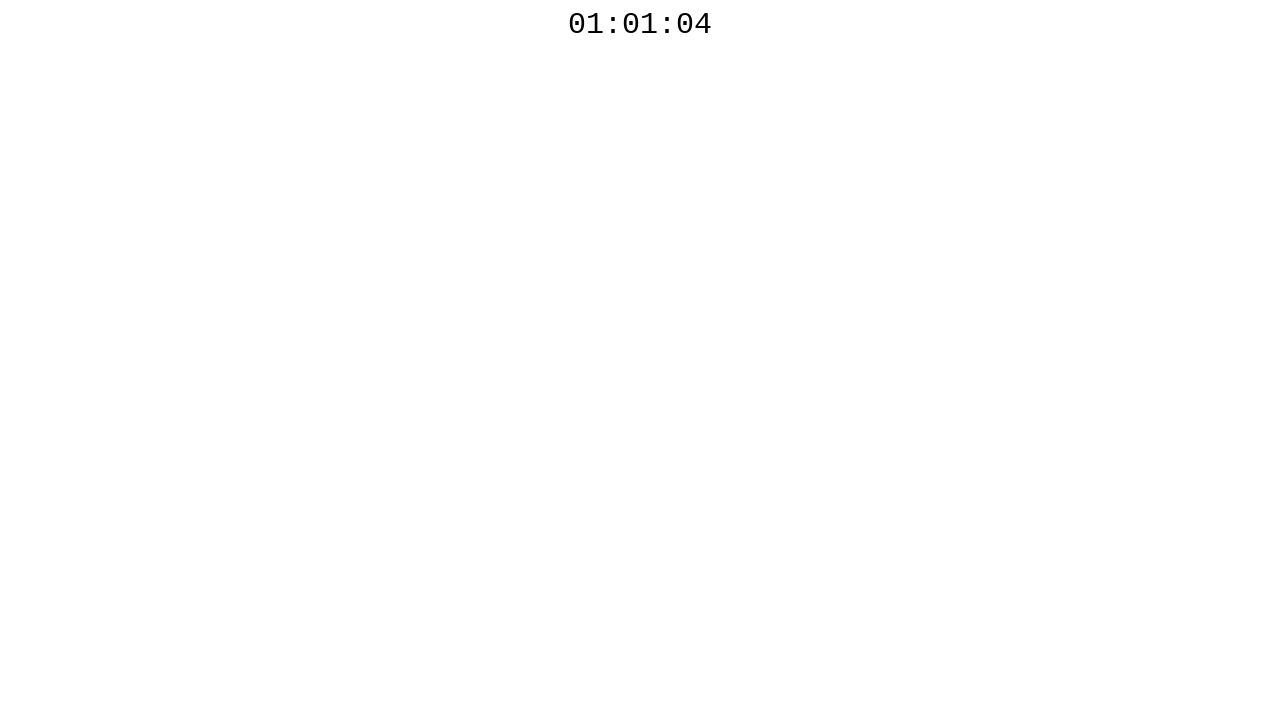

Waited 1 second before next countdown check
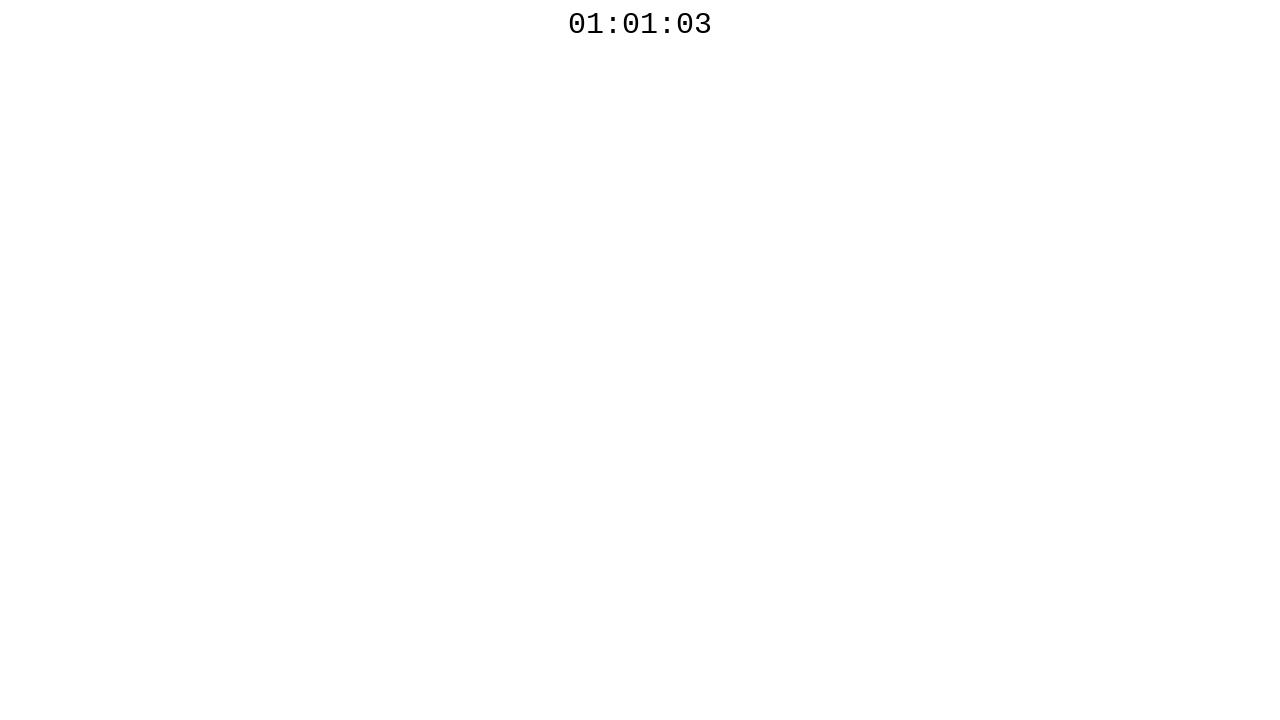

Read countdown text: 01:01:03
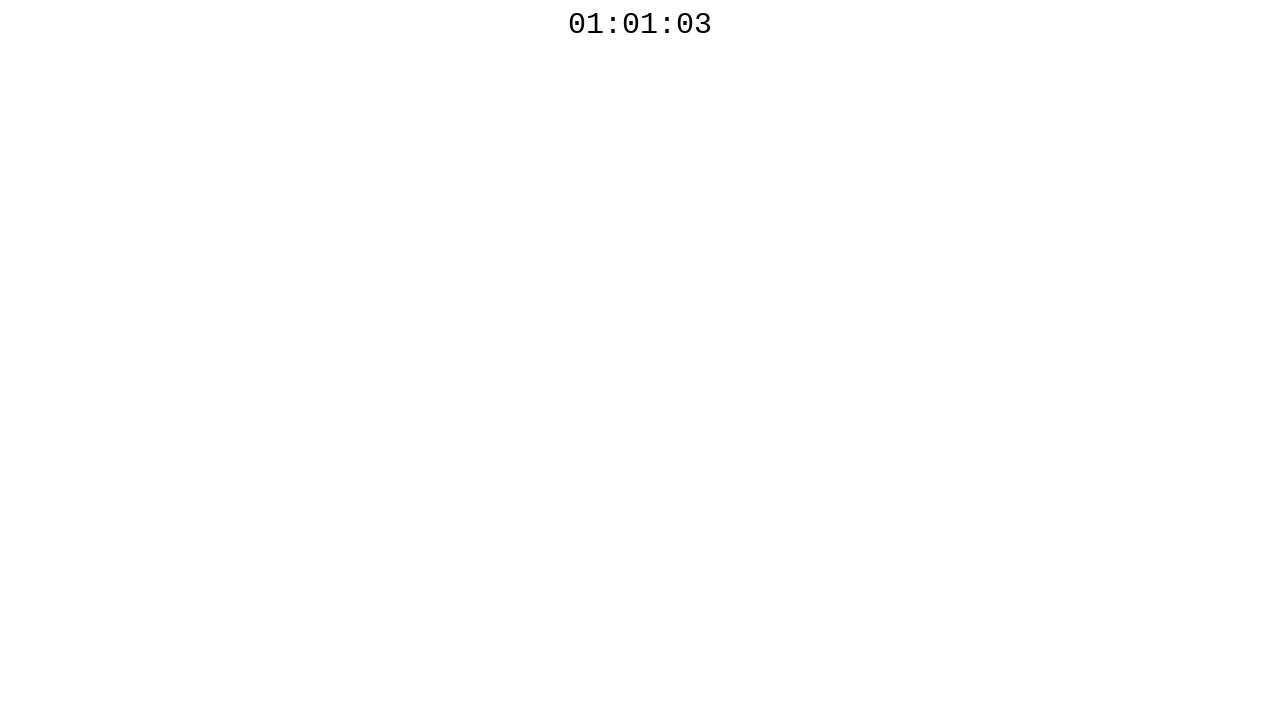

Waited 1 second before next countdown check
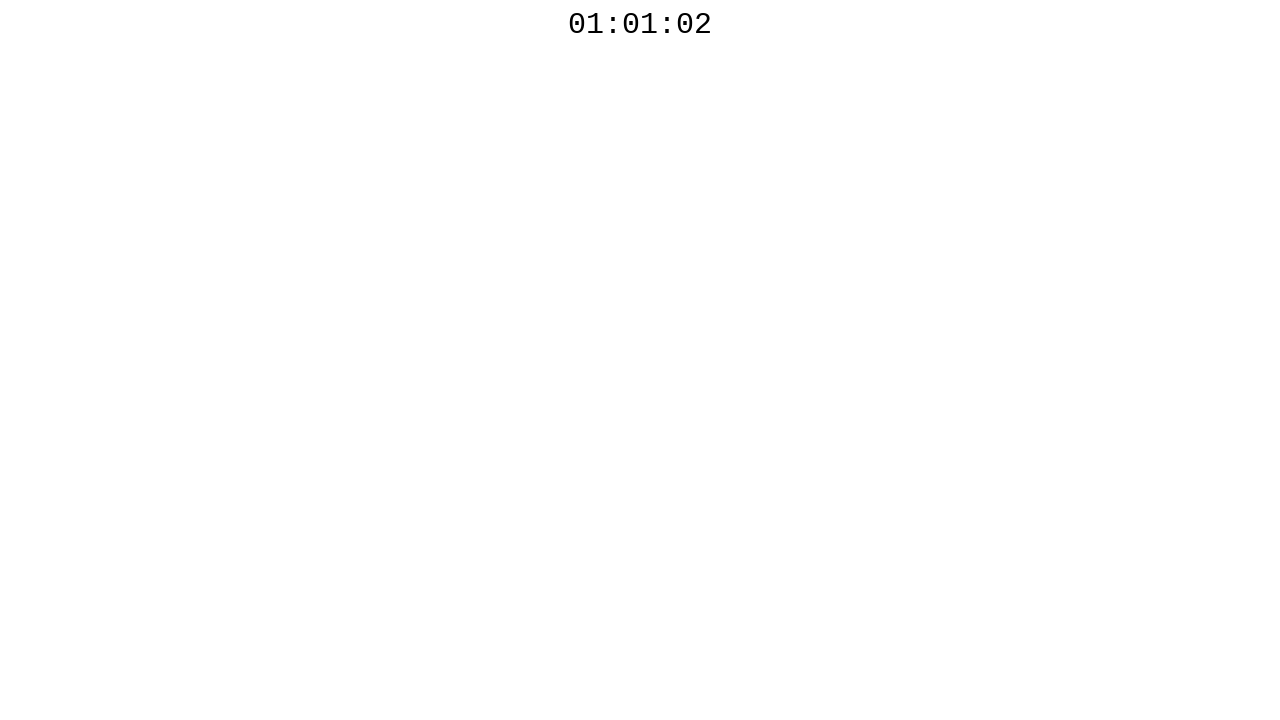

Read countdown text: 01:01:02
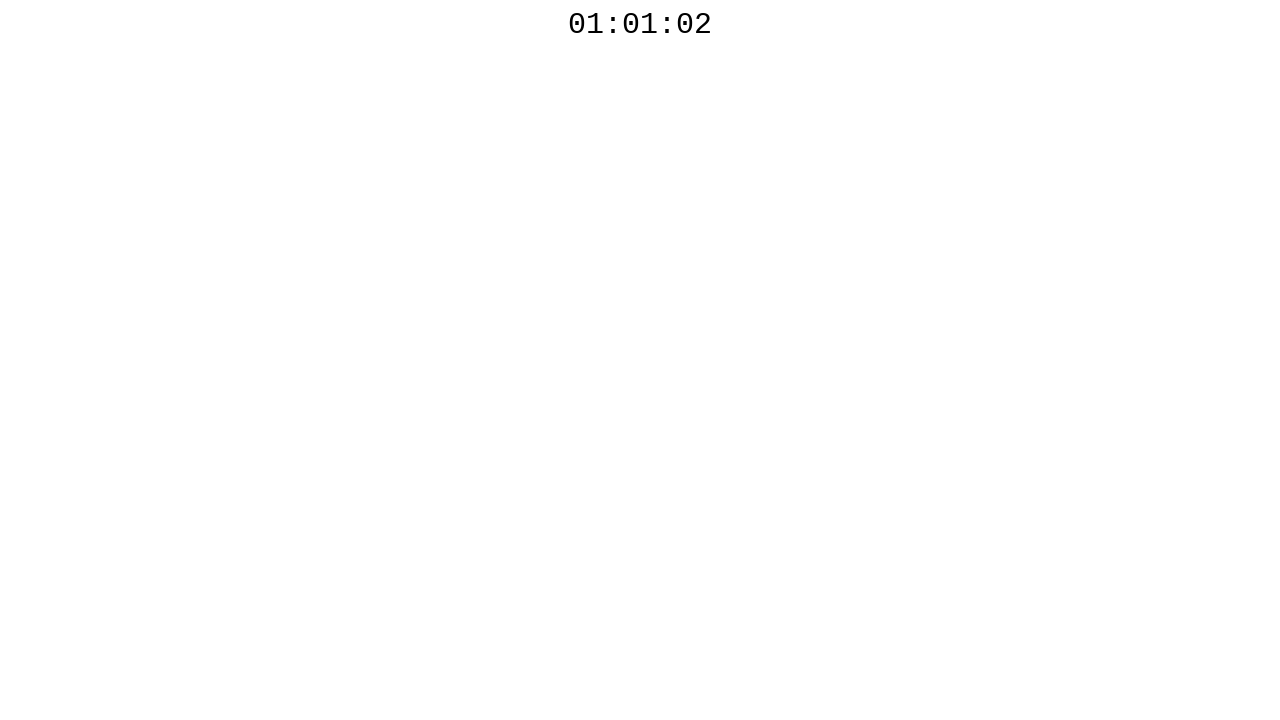

Waited 1 second before next countdown check
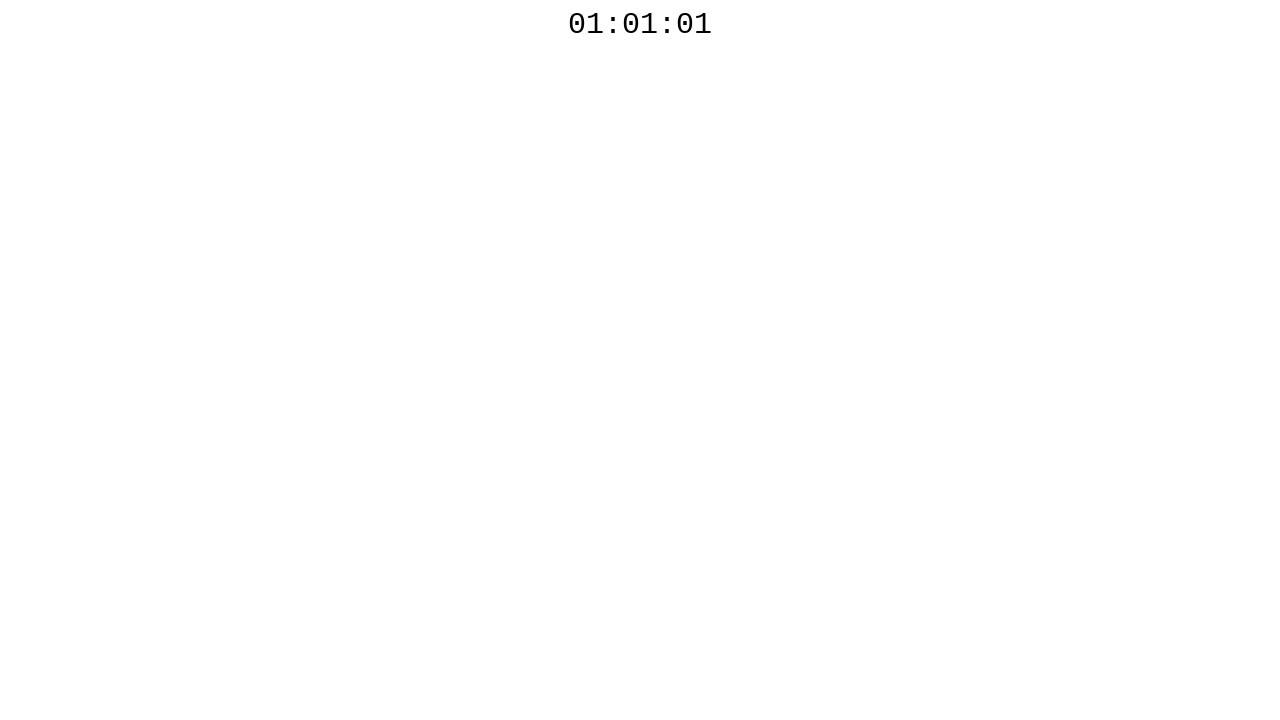

Read countdown text: 01:01:01
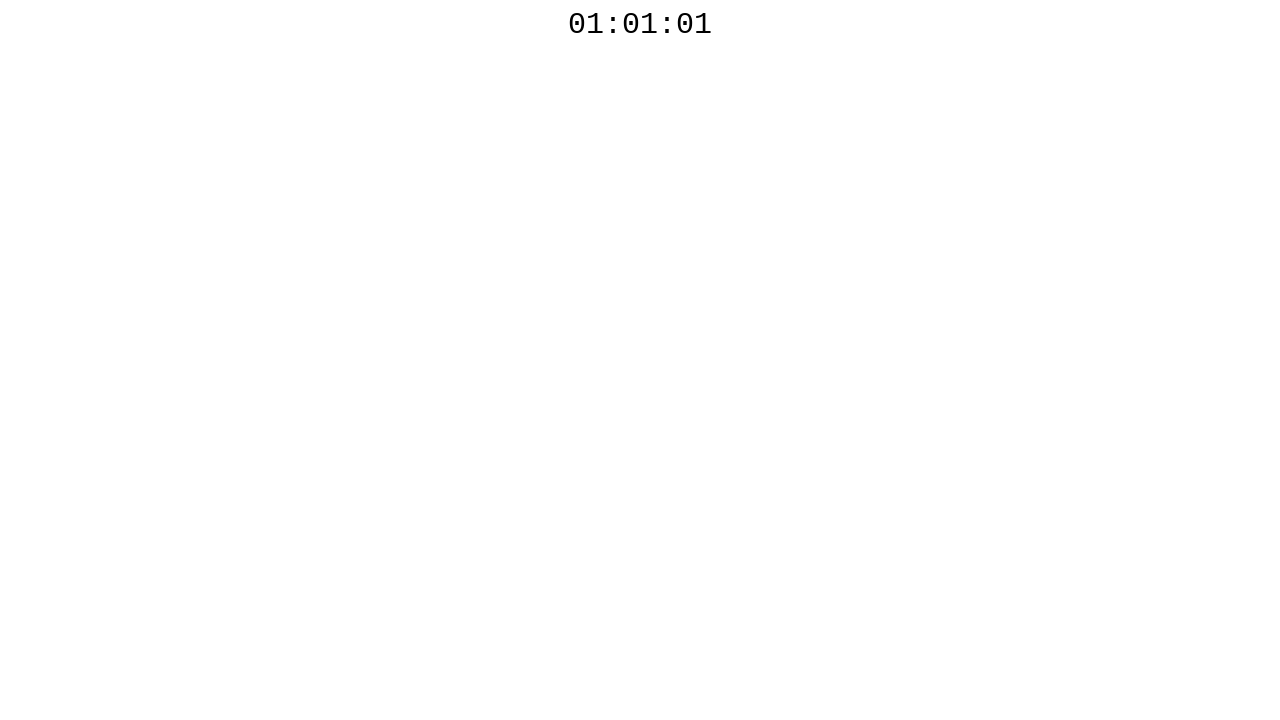

Waited 1 second before next countdown check
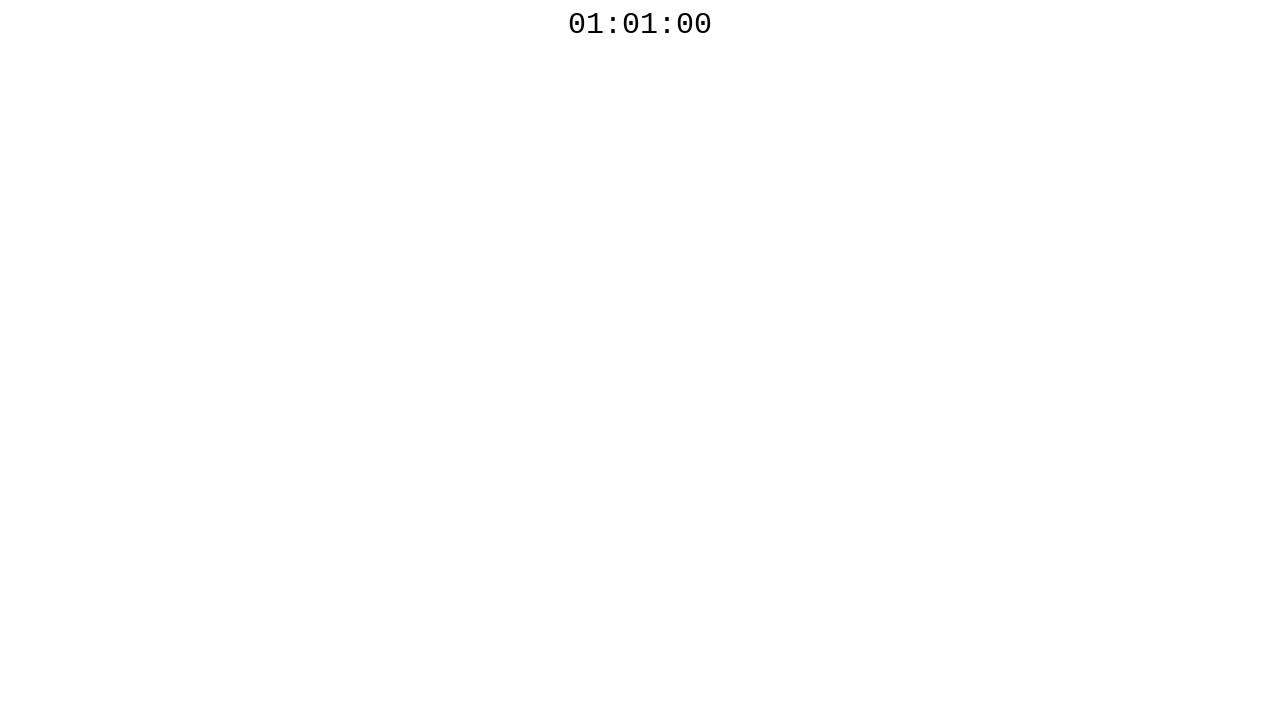

Read countdown text: 01:01:00
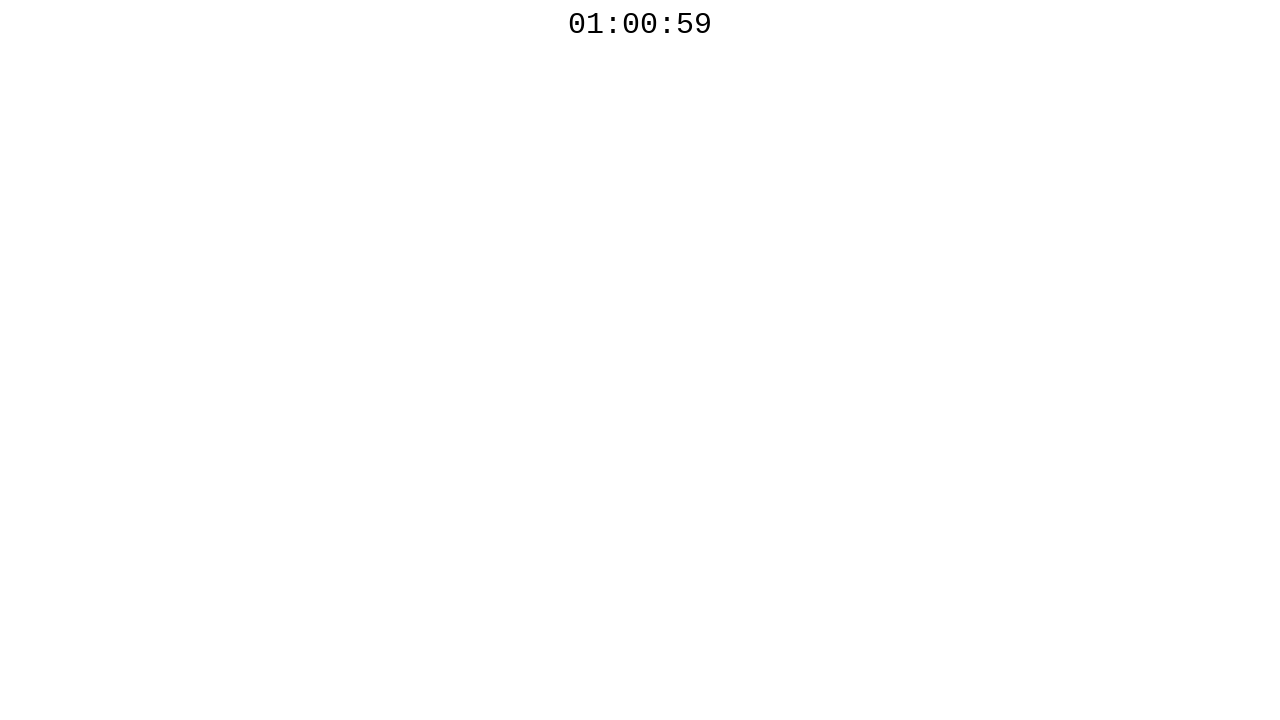

Countdown reached '00' - test passed
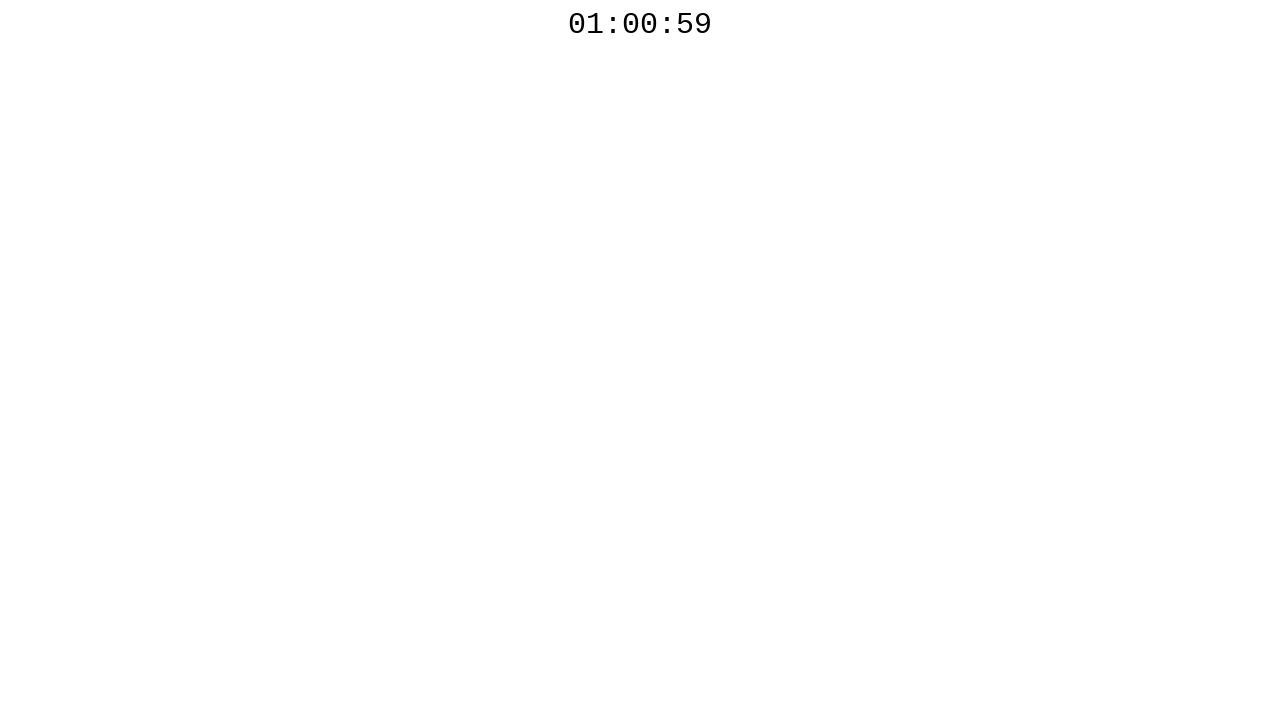

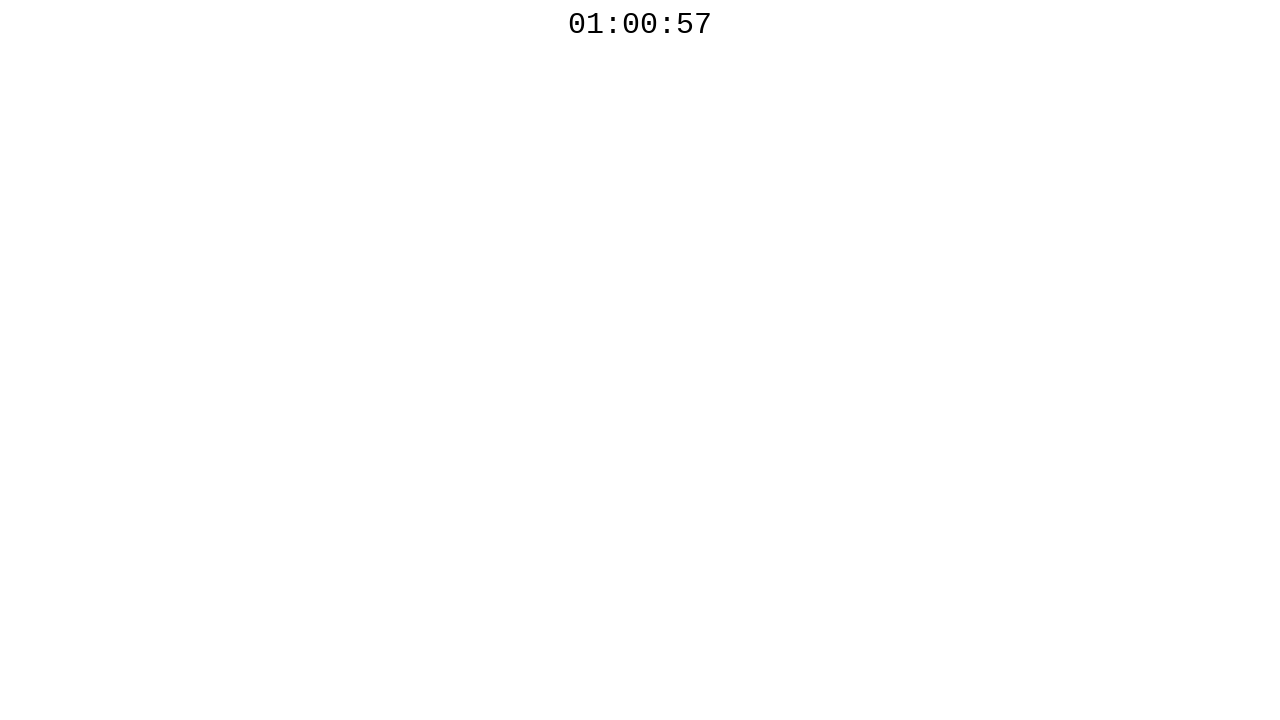